Verifies that the 'Request Invitation' button has reduced opacity (0.65) when the email input field is empty, indicating it's disabled

Starting URL: https://library-app.firebaseapp.com/

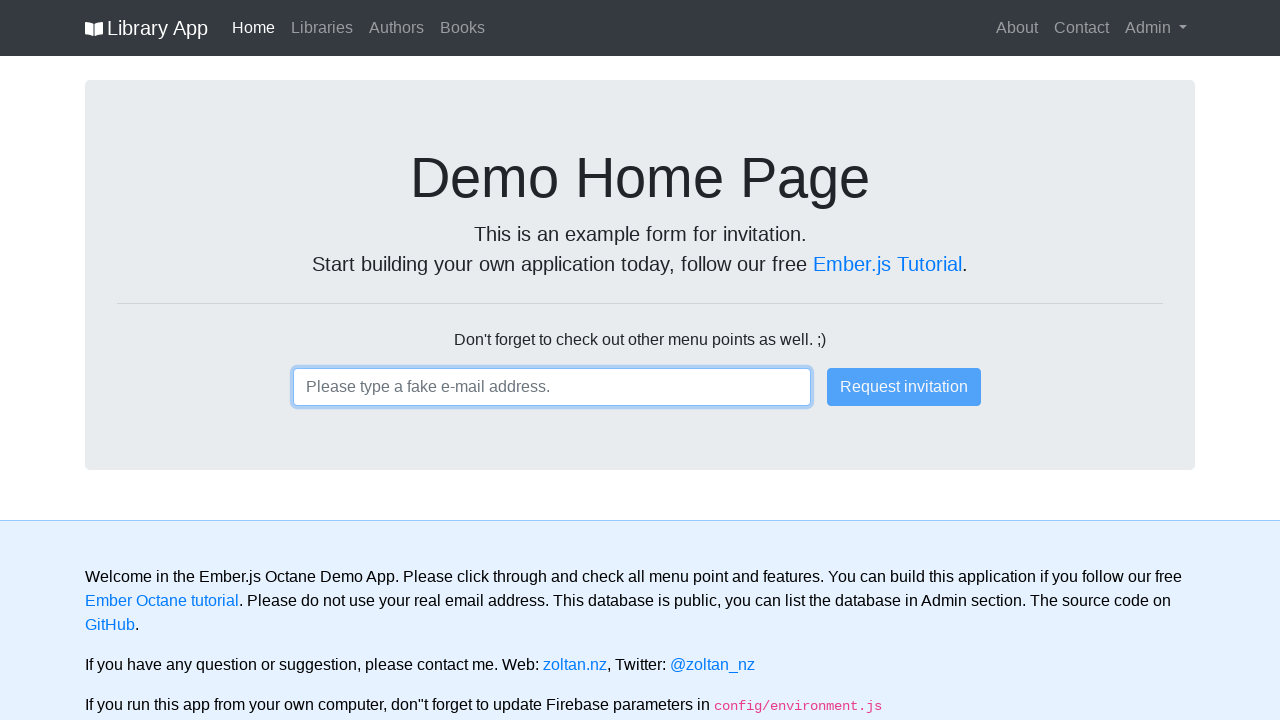

Navigated to library app starting URL
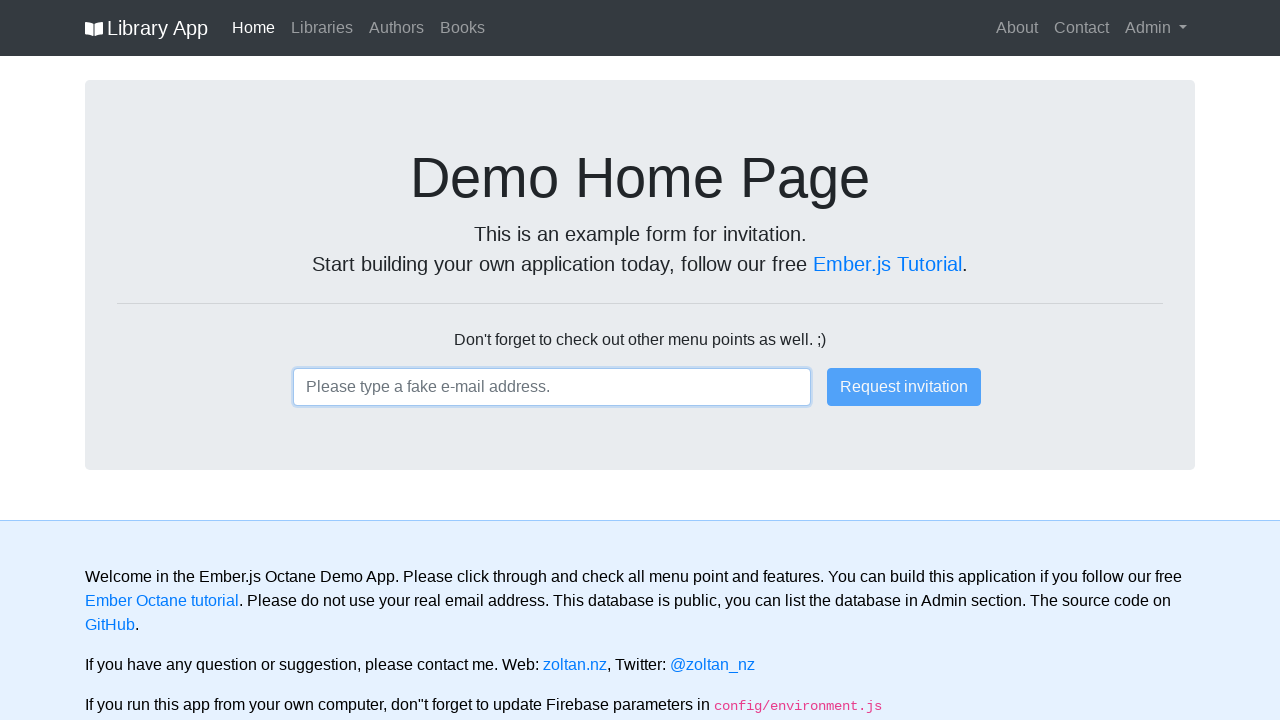

Located the 'Request Invitation' button
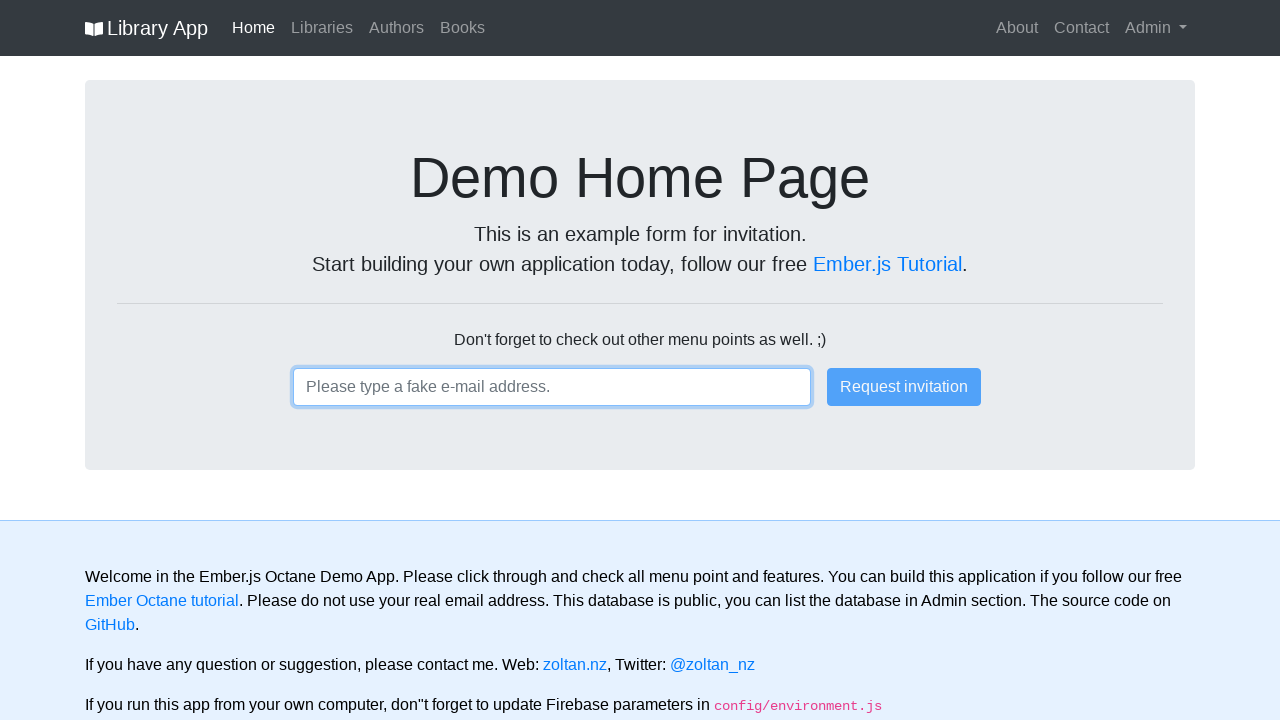

Retrieved computed opacity style of the button
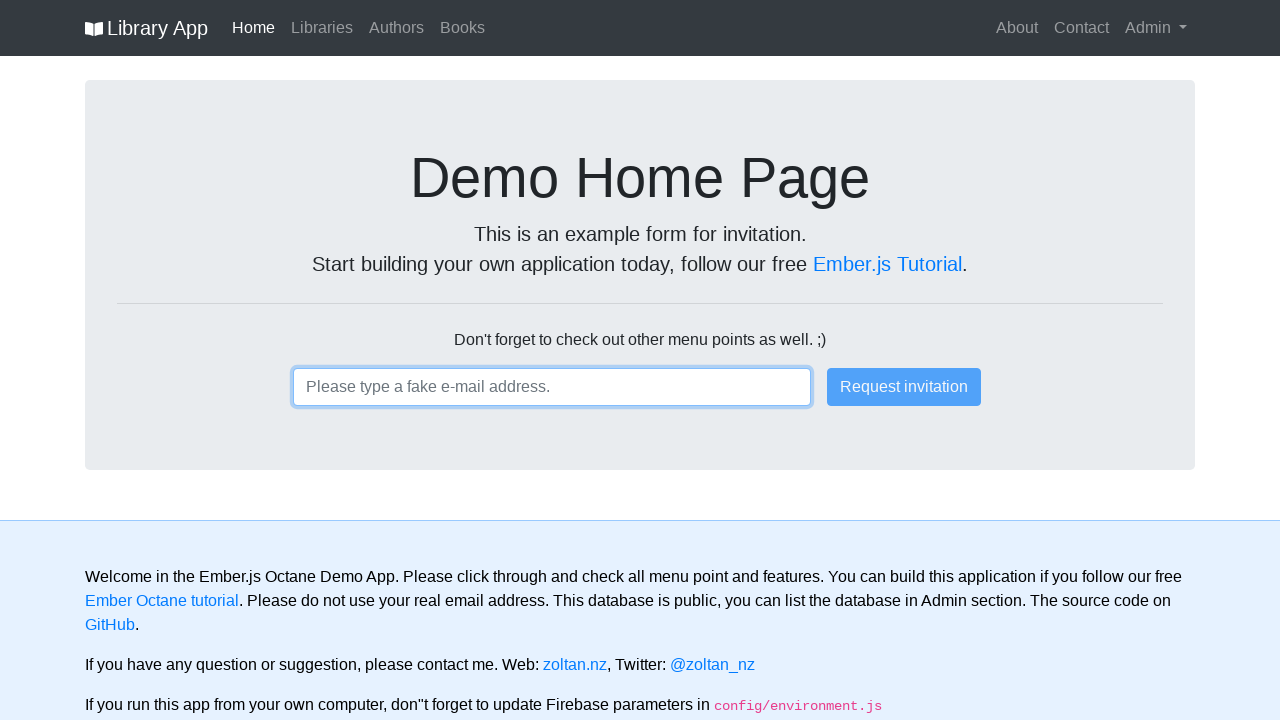

Asserted button opacity equals 0.65 (disabled state confirmed)
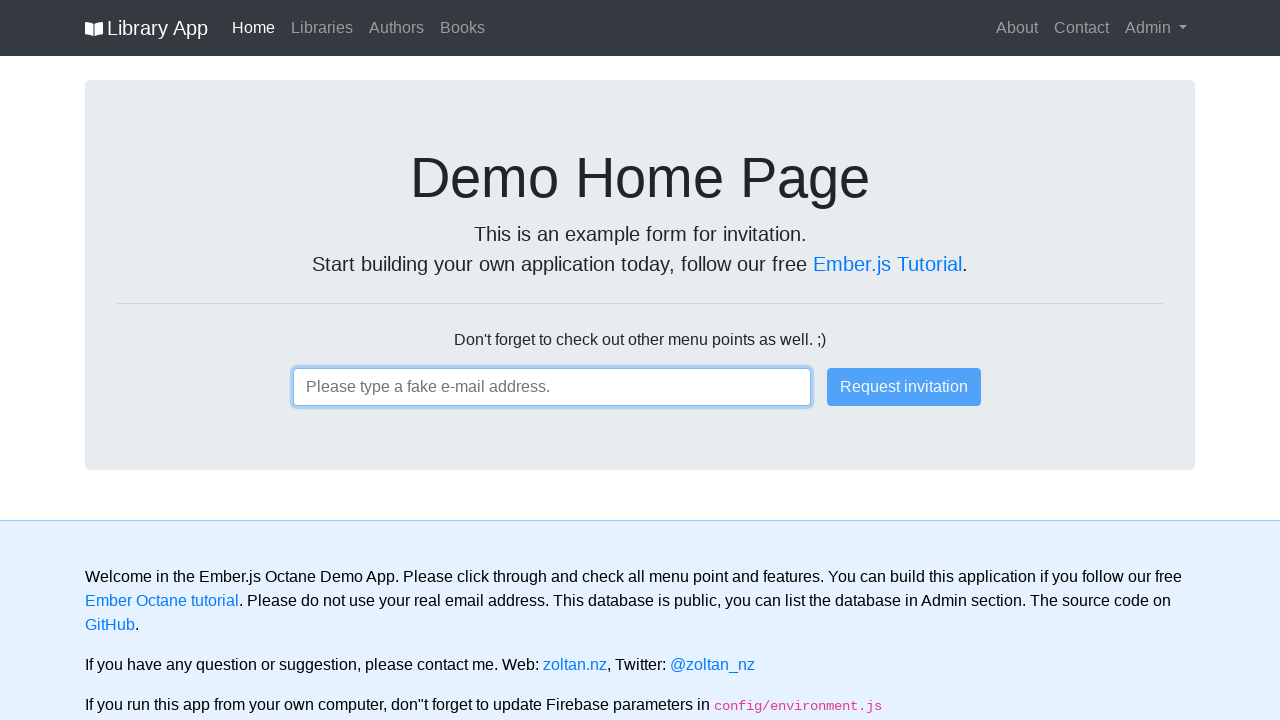

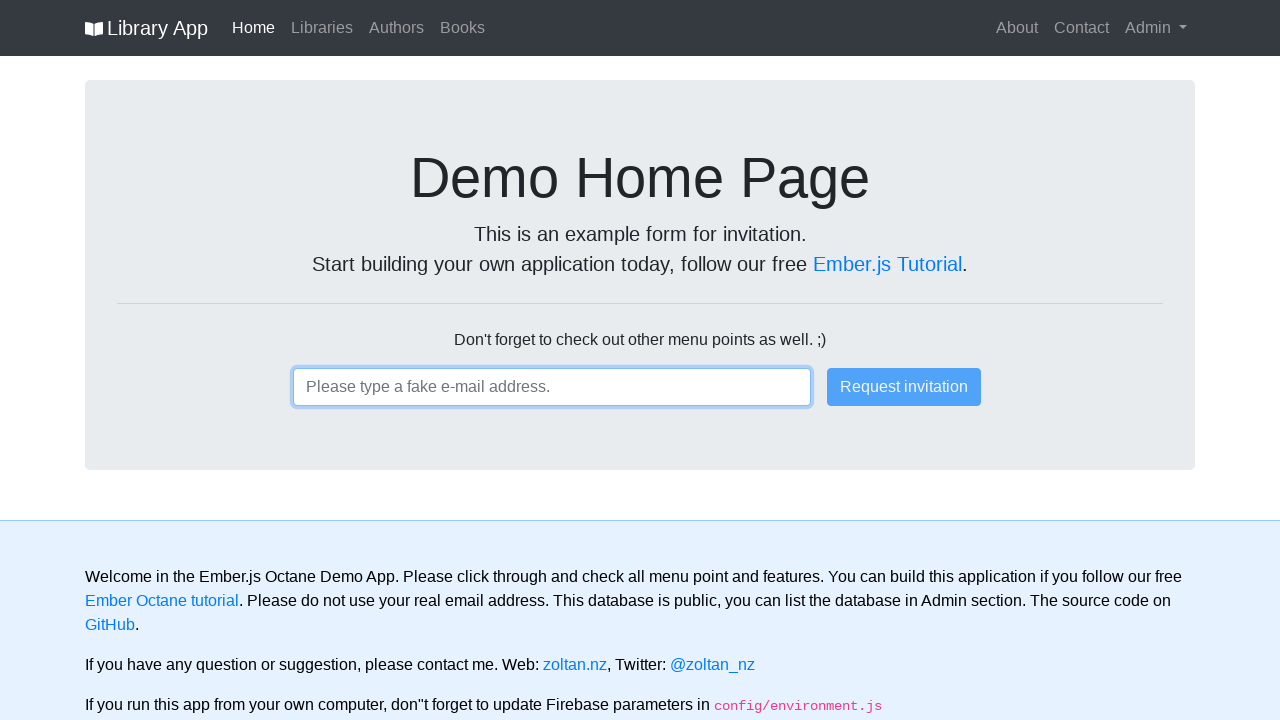